Tests browser navigation methods by navigating to GitLab, then using back, forward, and refresh browser controls

Starting URL: https://gitlab.com

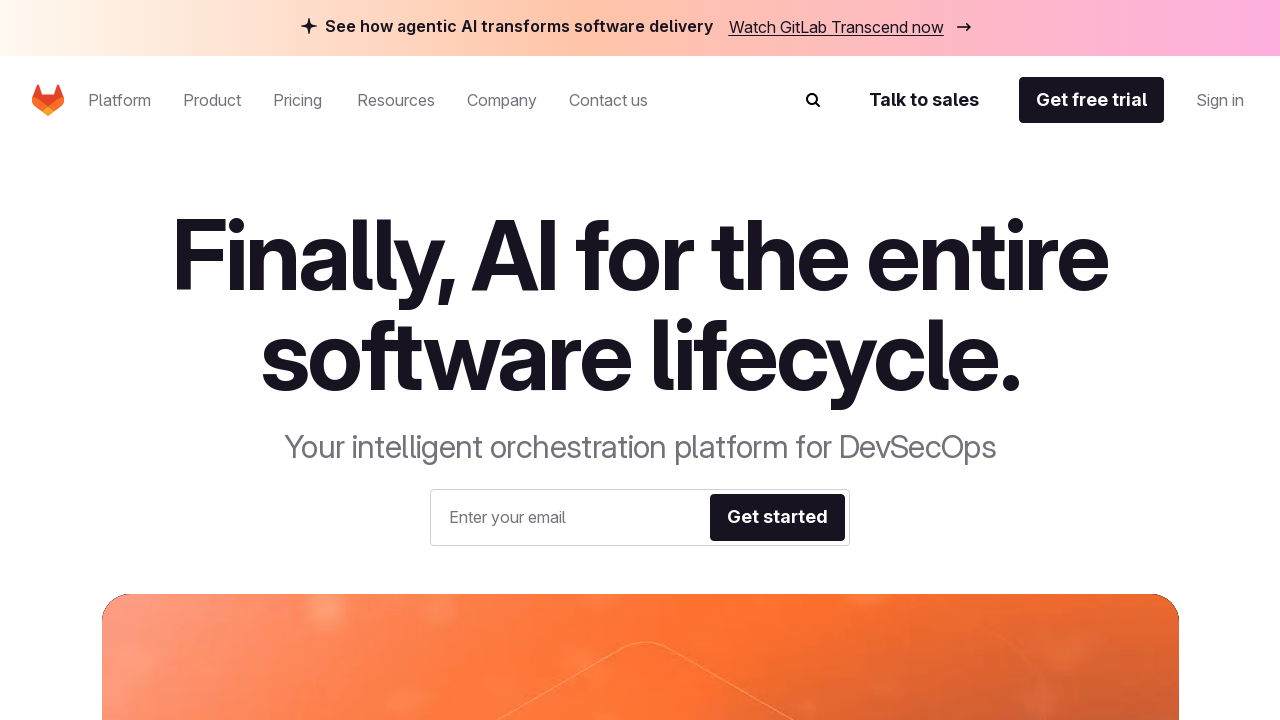

Navigated to GitLab homepage
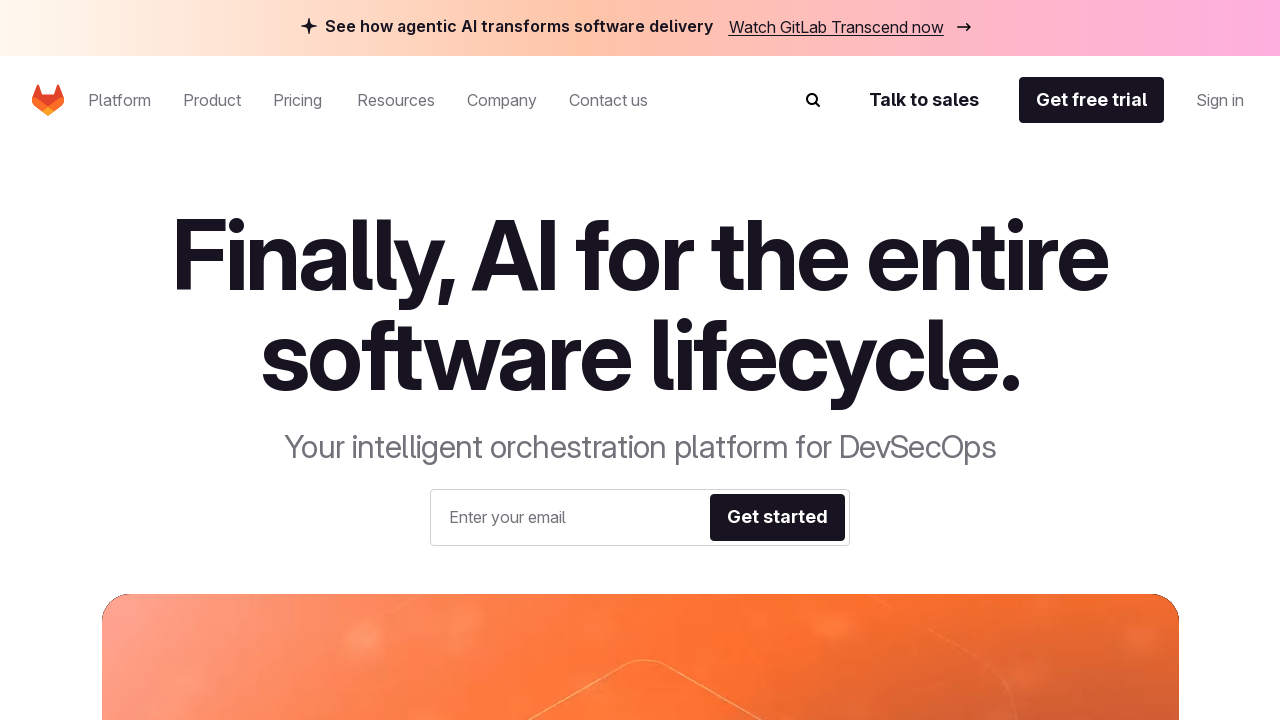

Used browser back button
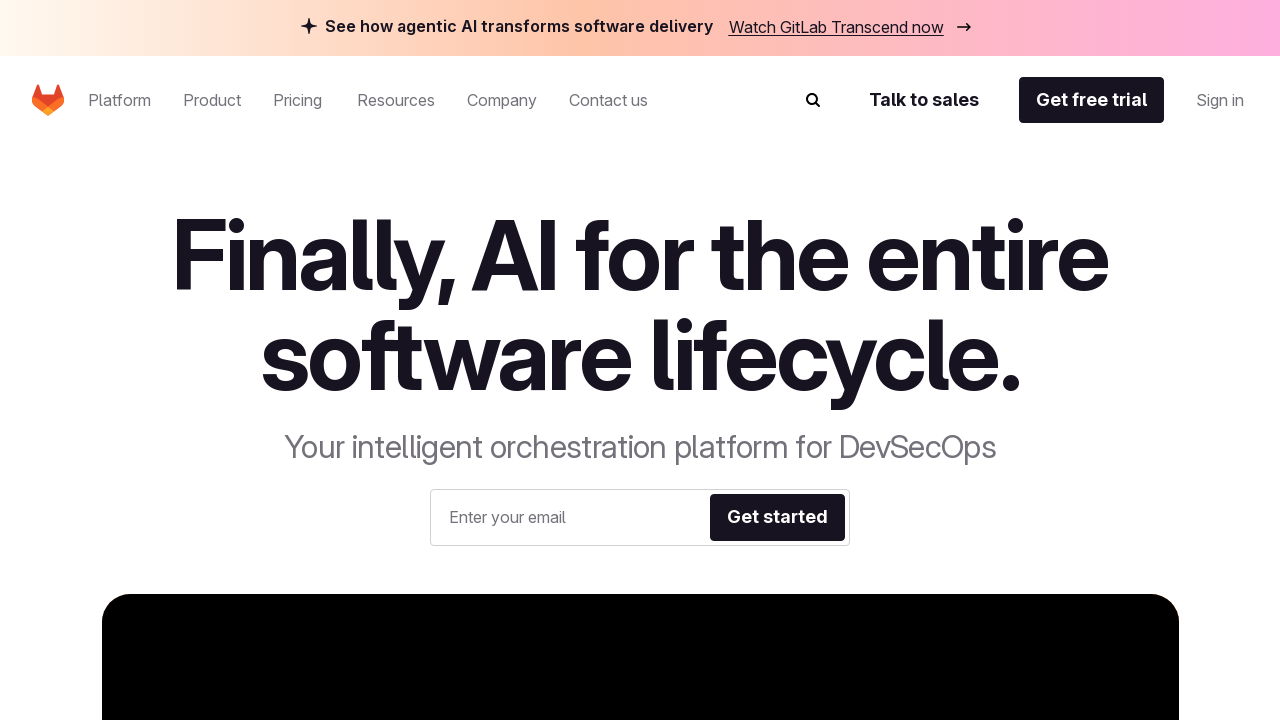

Used browser forward button
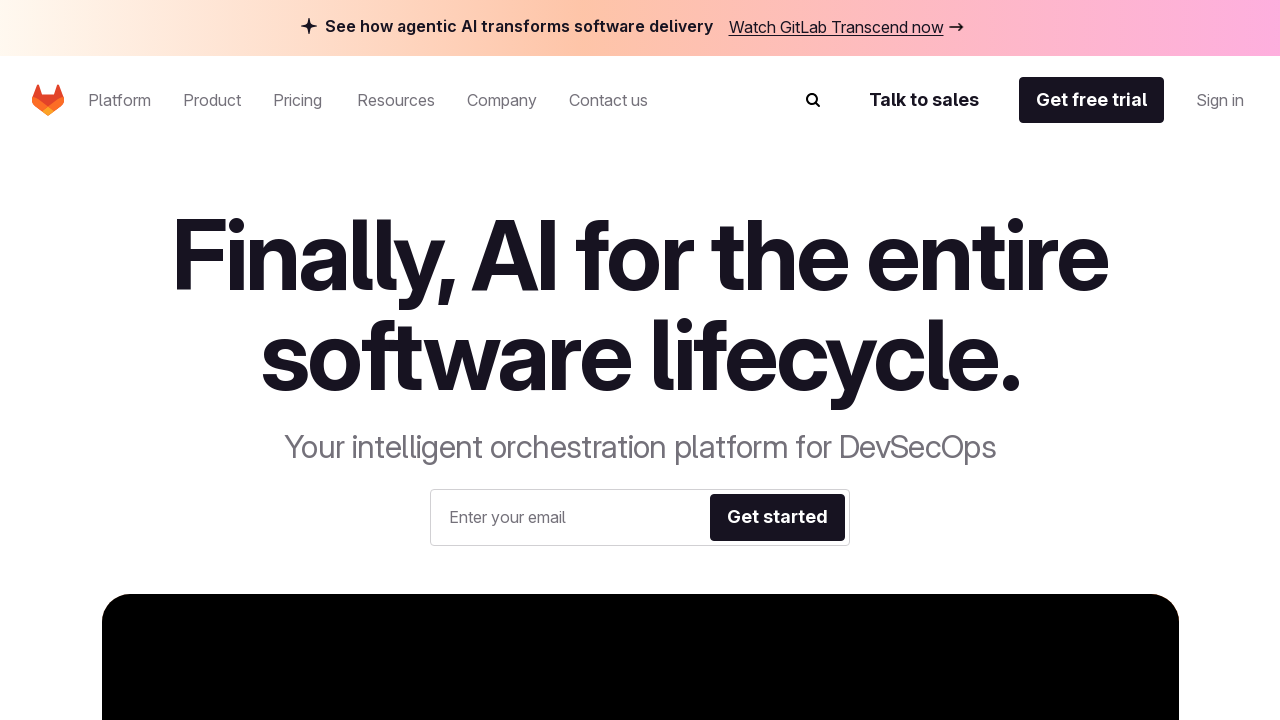

Refreshed the page
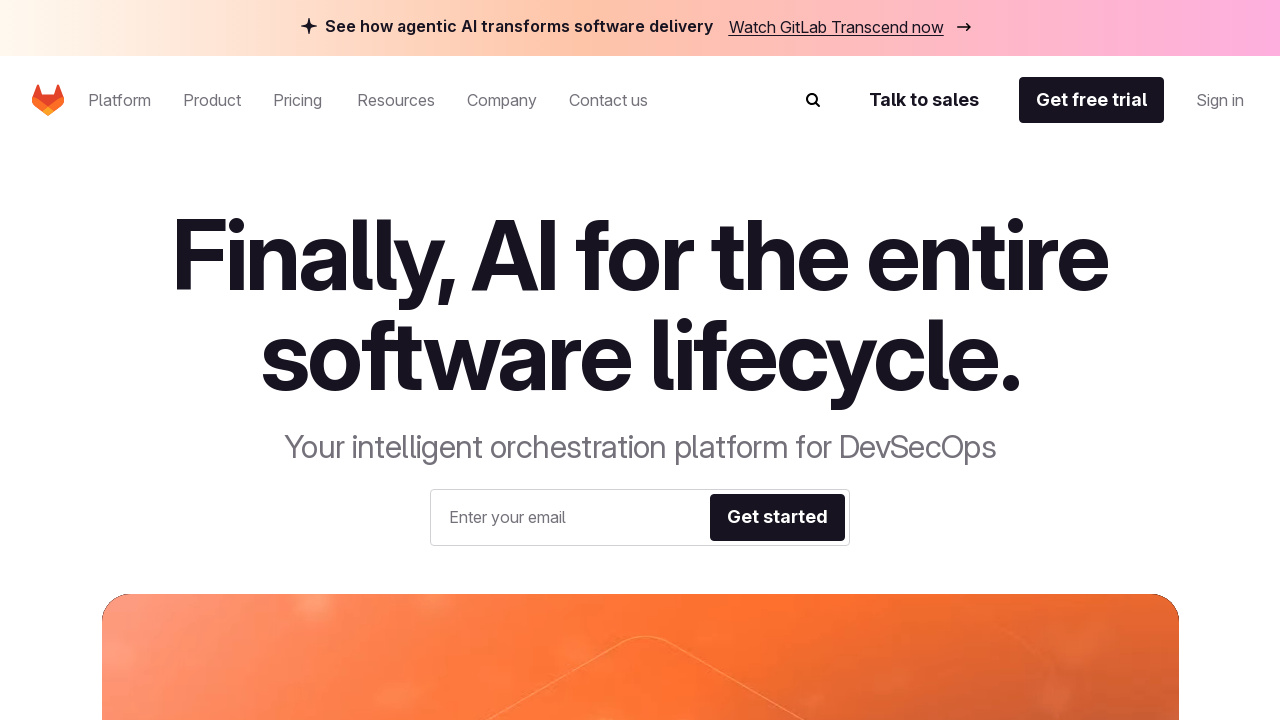

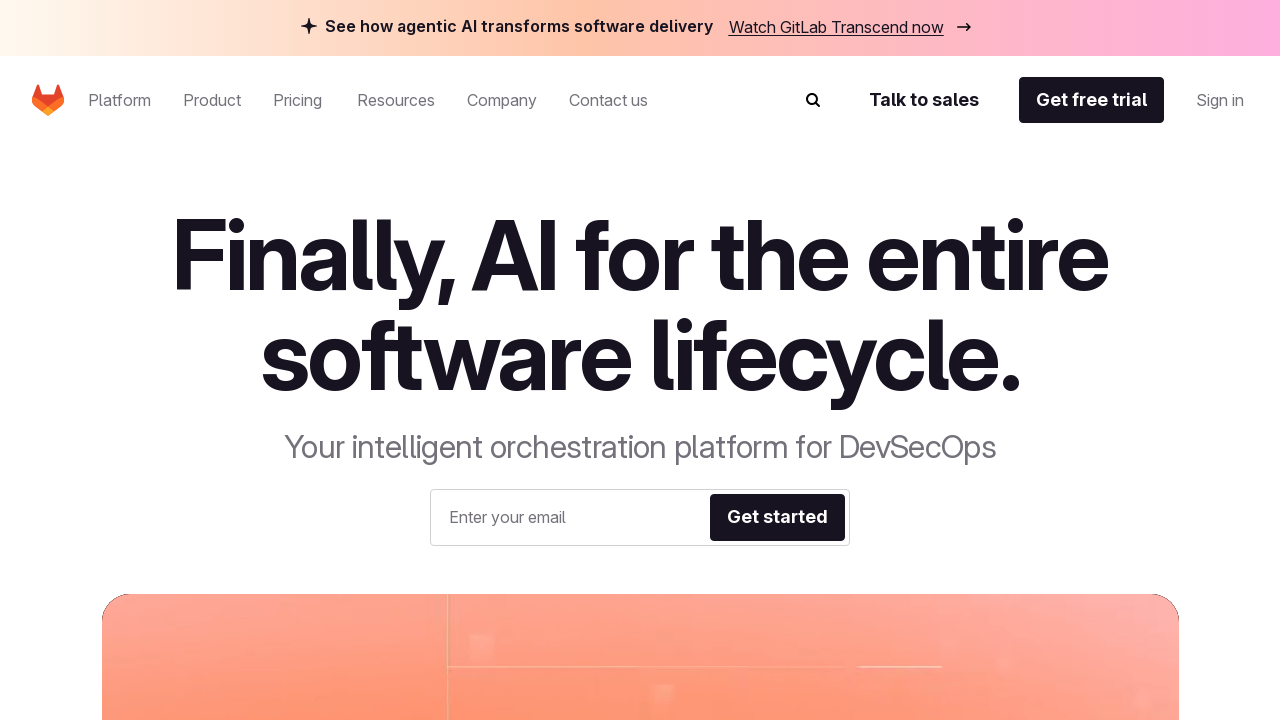